Tests navigation to the My Account page from the LMS homepage by clicking the My Account link and verifying the page title matches the expected value.

Starting URL: https://alchemy.hguy.co/lms/

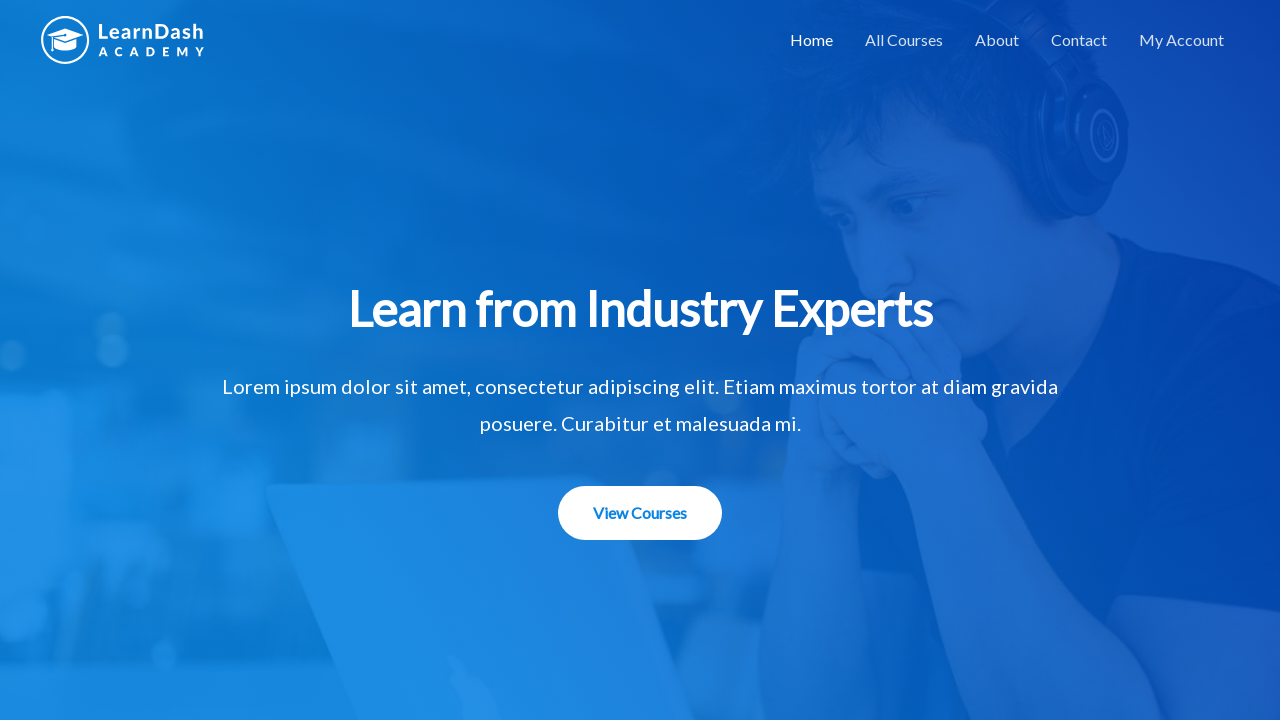

Clicked on the 'My Account' link at (1182, 40) on text=My Account
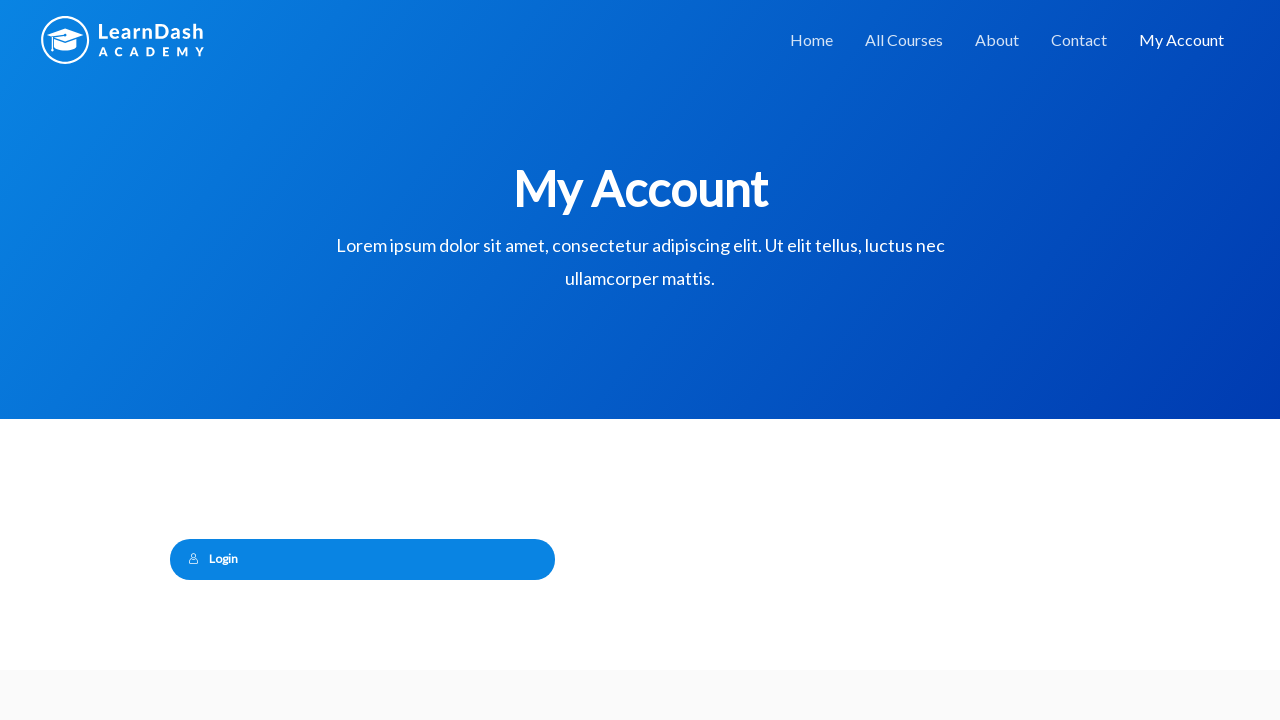

Waited for page to load (domcontentloaded)
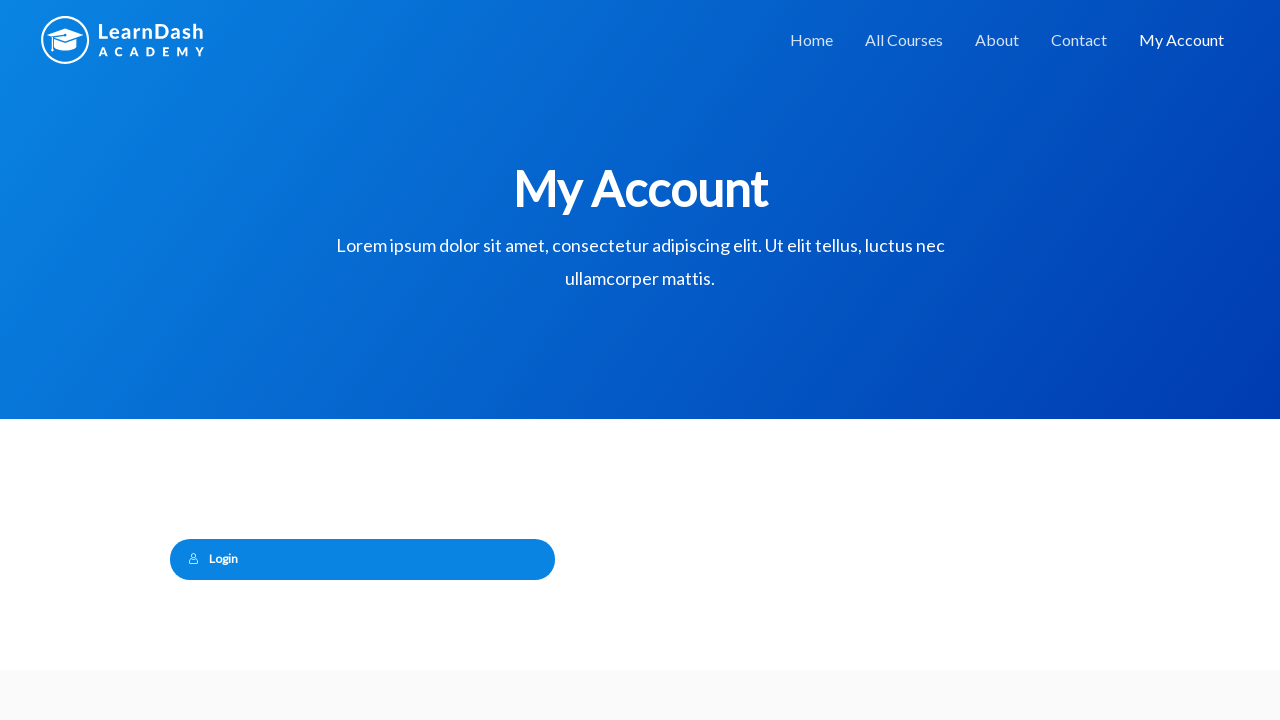

Verified page title matches 'My Account – Alchemy LMS'
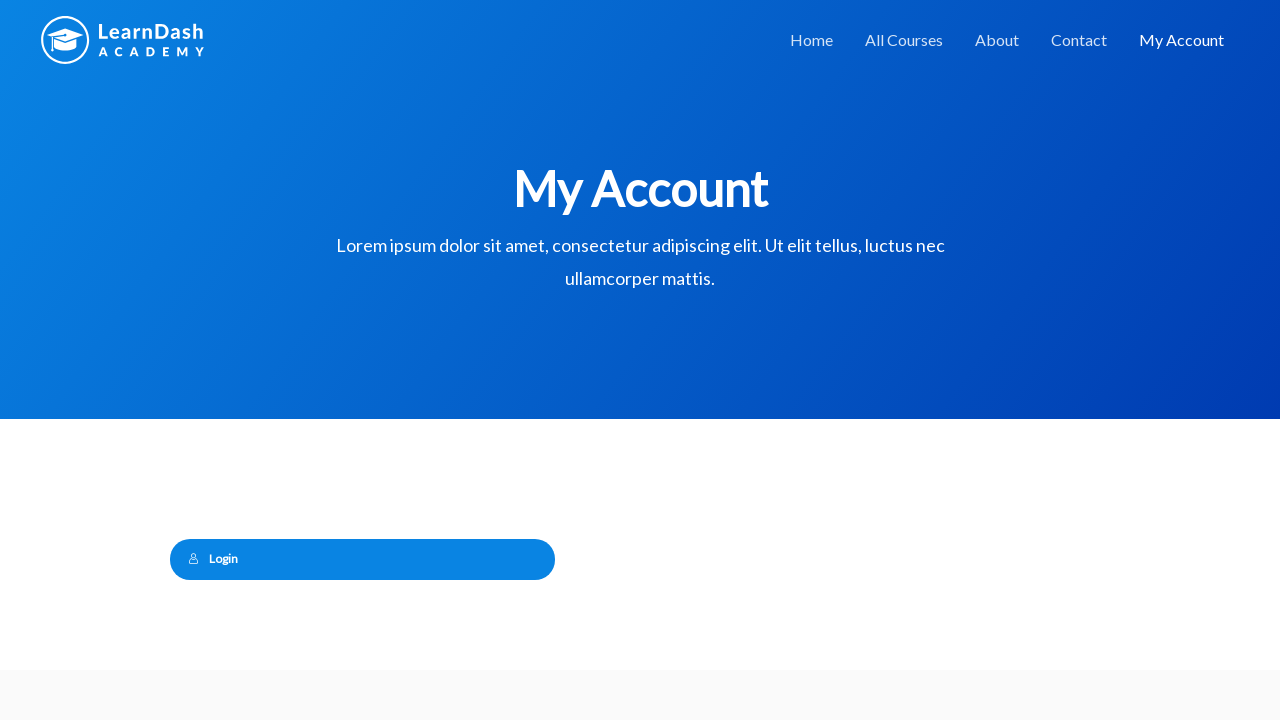

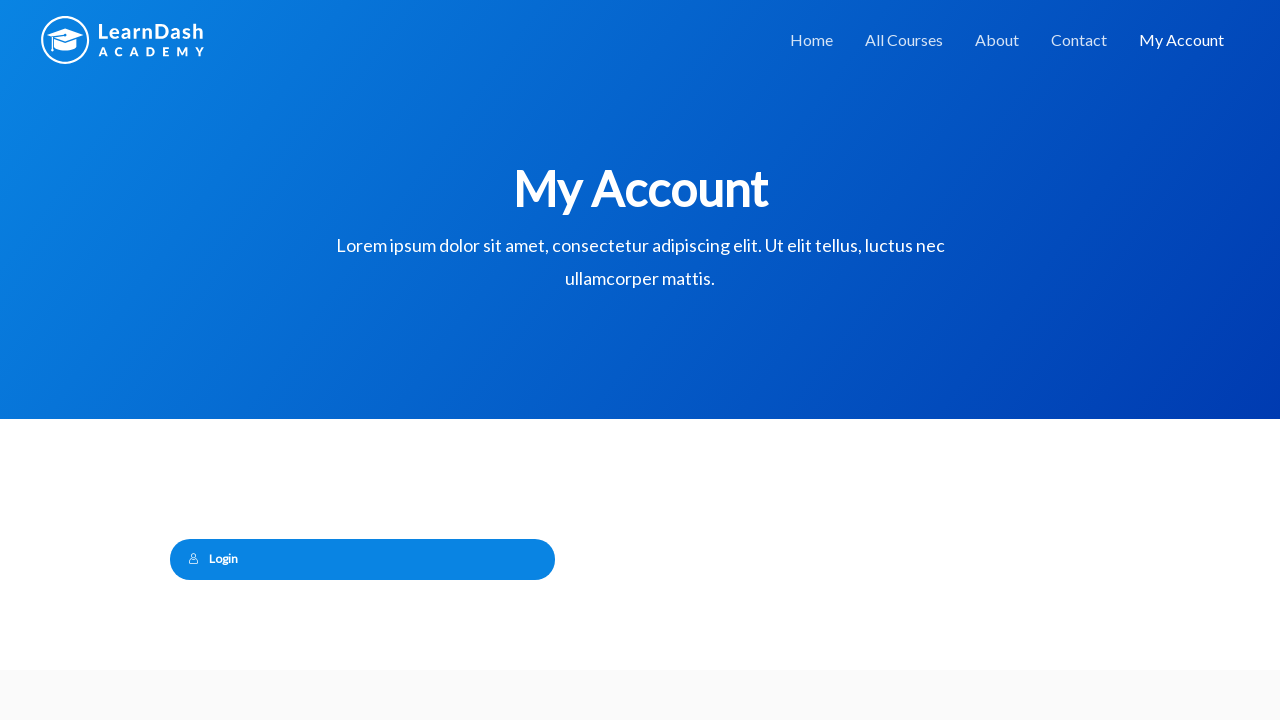